Tests the PDF to Word converter page by clicking on the file upload button to initiate file selection

Starting URL: https://www.ilovepdf.com/pdf_to_word

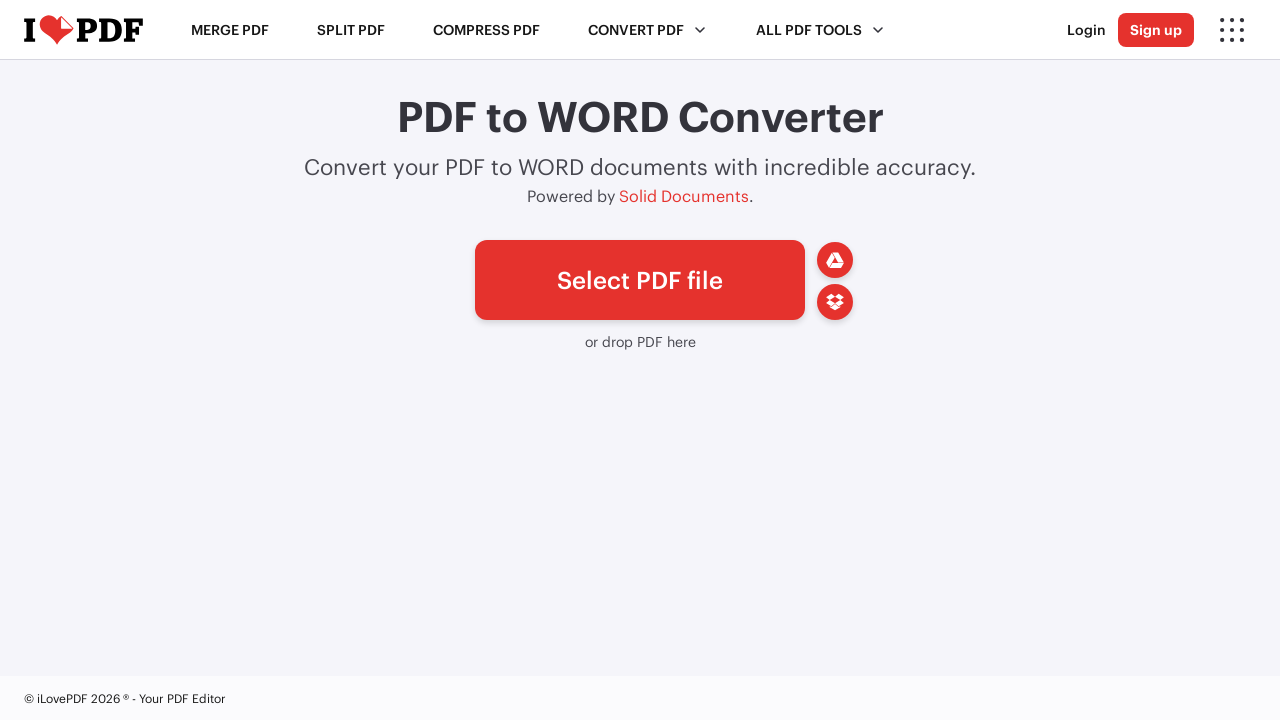

Clicked on the file upload button to initiate file selection at (640, 280) on #pickfiles
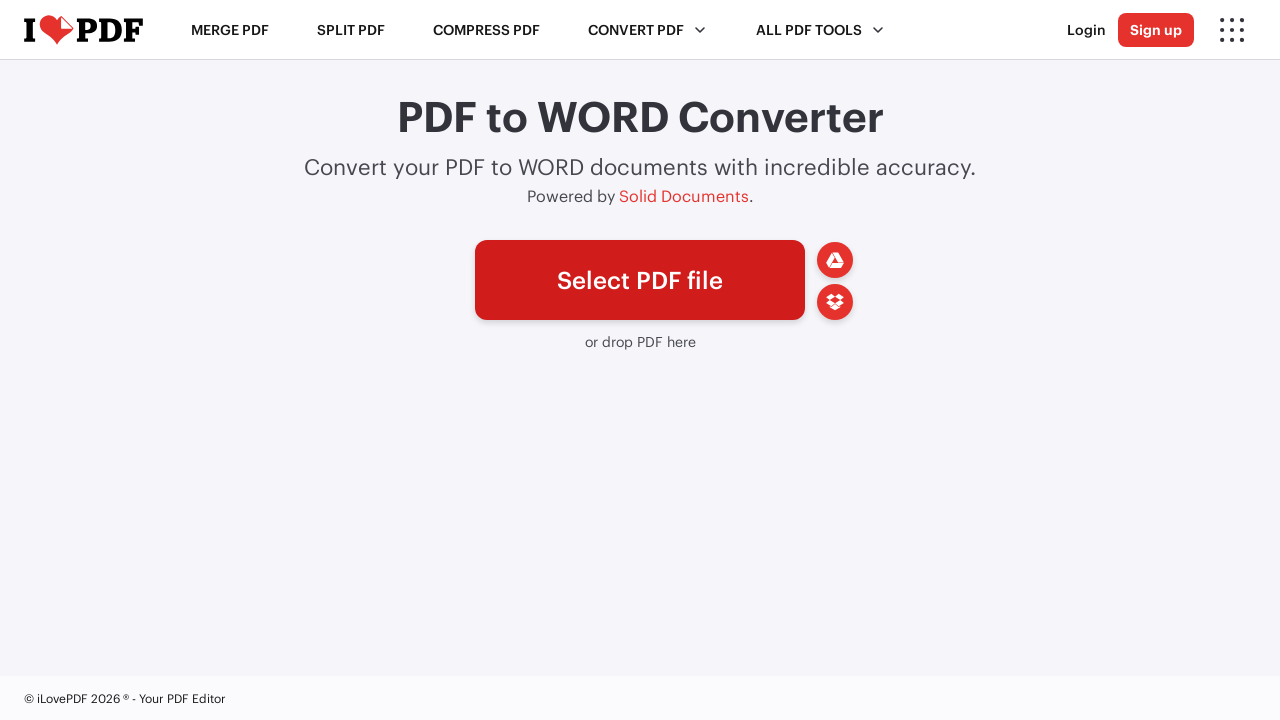

Waited 1 second for dialog or file picker to appear
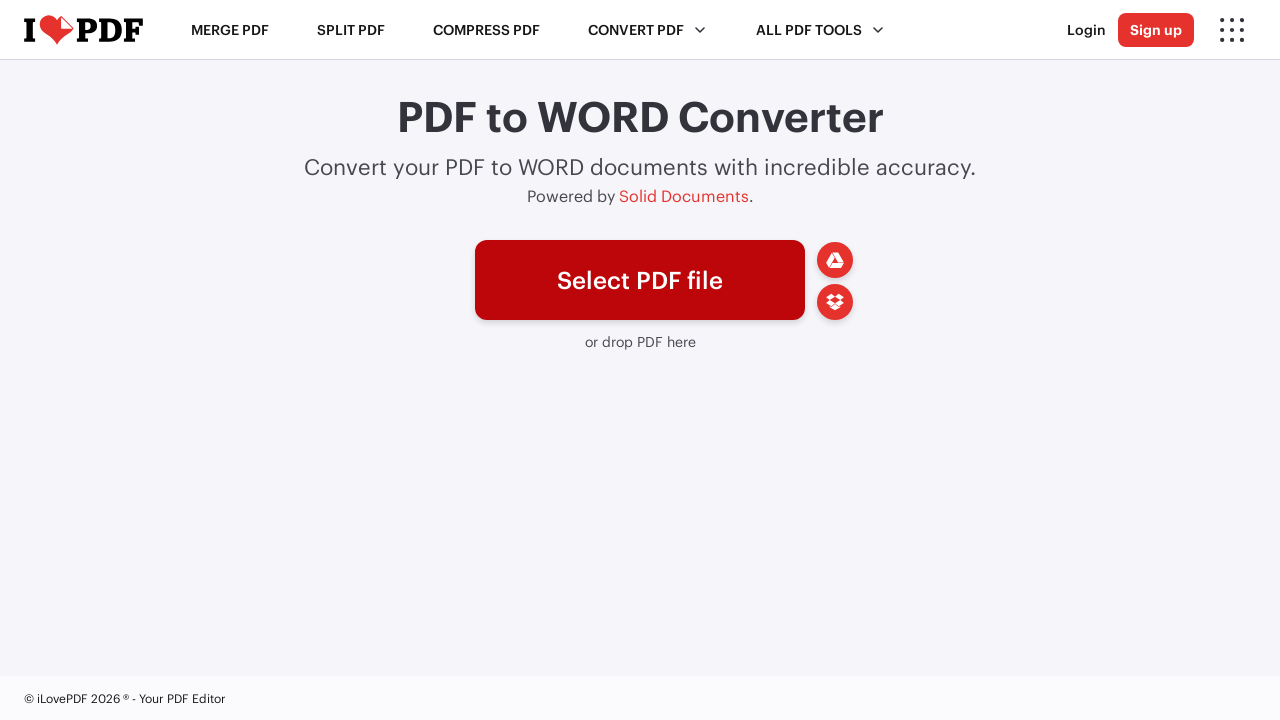

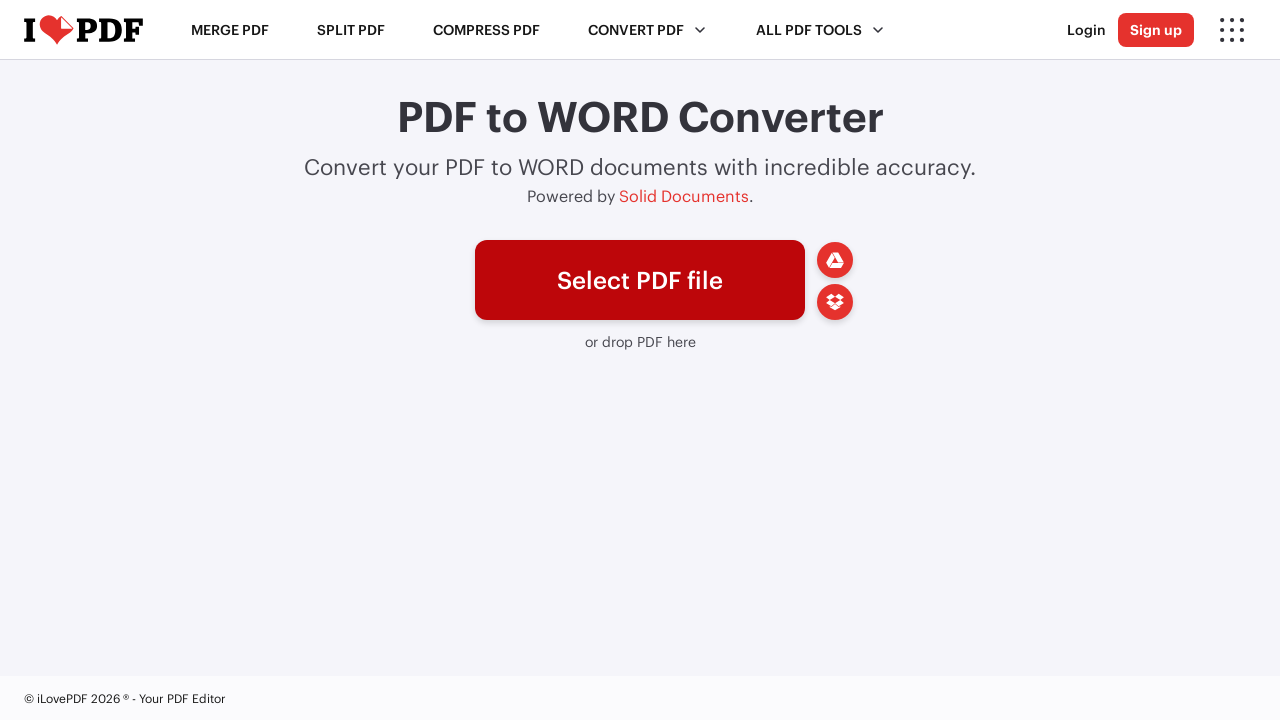